Tests navigating through multiple frames on Oracle Java API documentation page to find and click the "Description" link

Starting URL: https://docs.oracle.com/javase/8/docs/api/

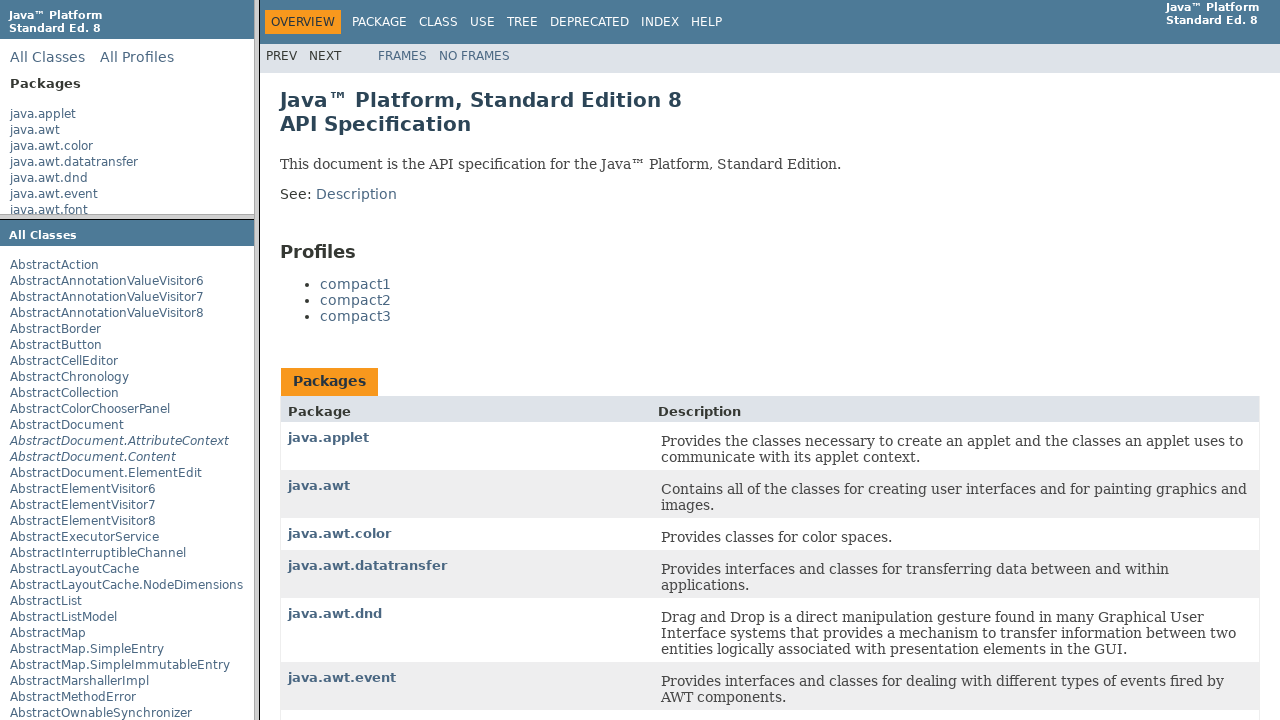

Navigated to Oracle Java API documentation page
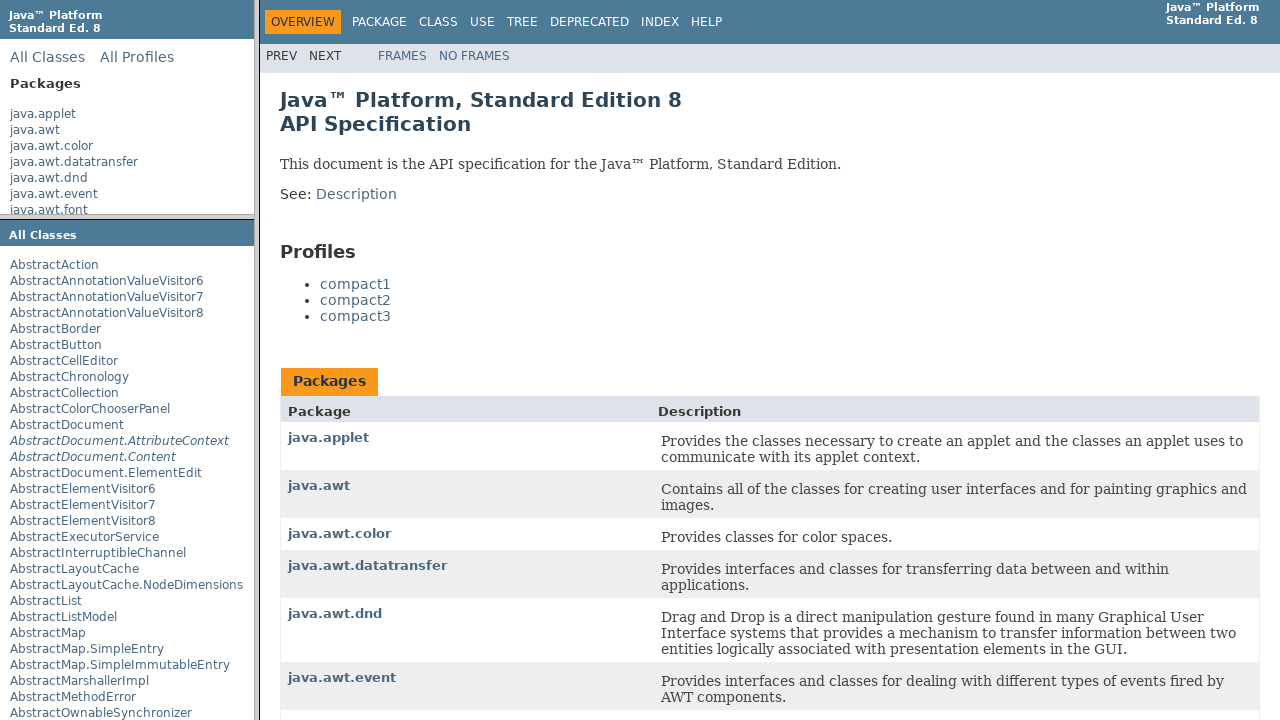

Retrieved all frames from the page
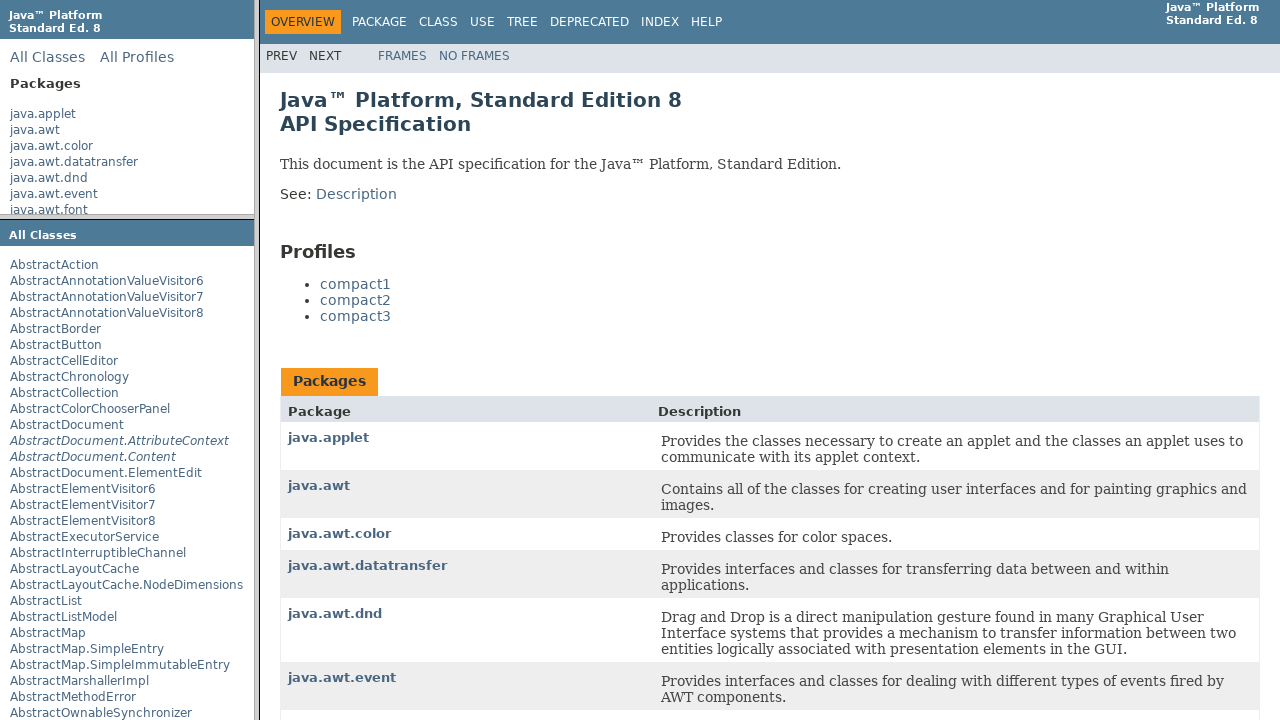

Found frame containing the 'Description' link
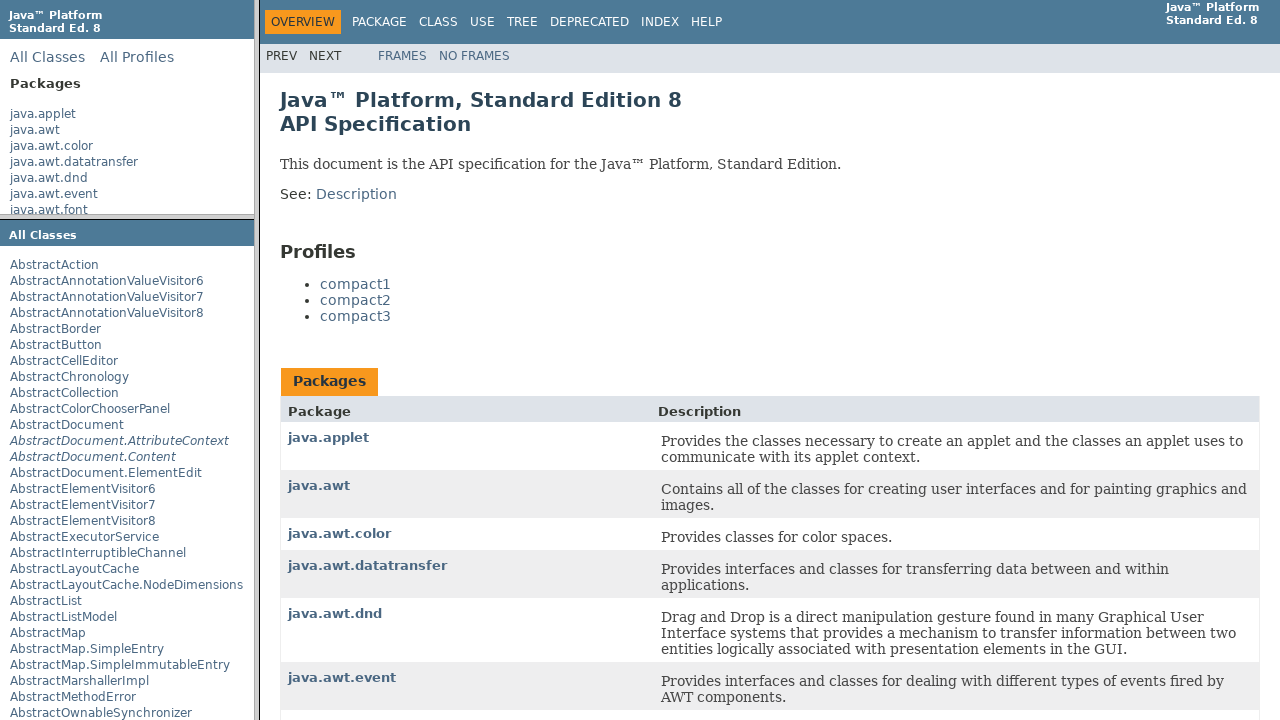

Clicked the 'Description' link in target frame at (356, 194) on xpath=//a[text()='Description']
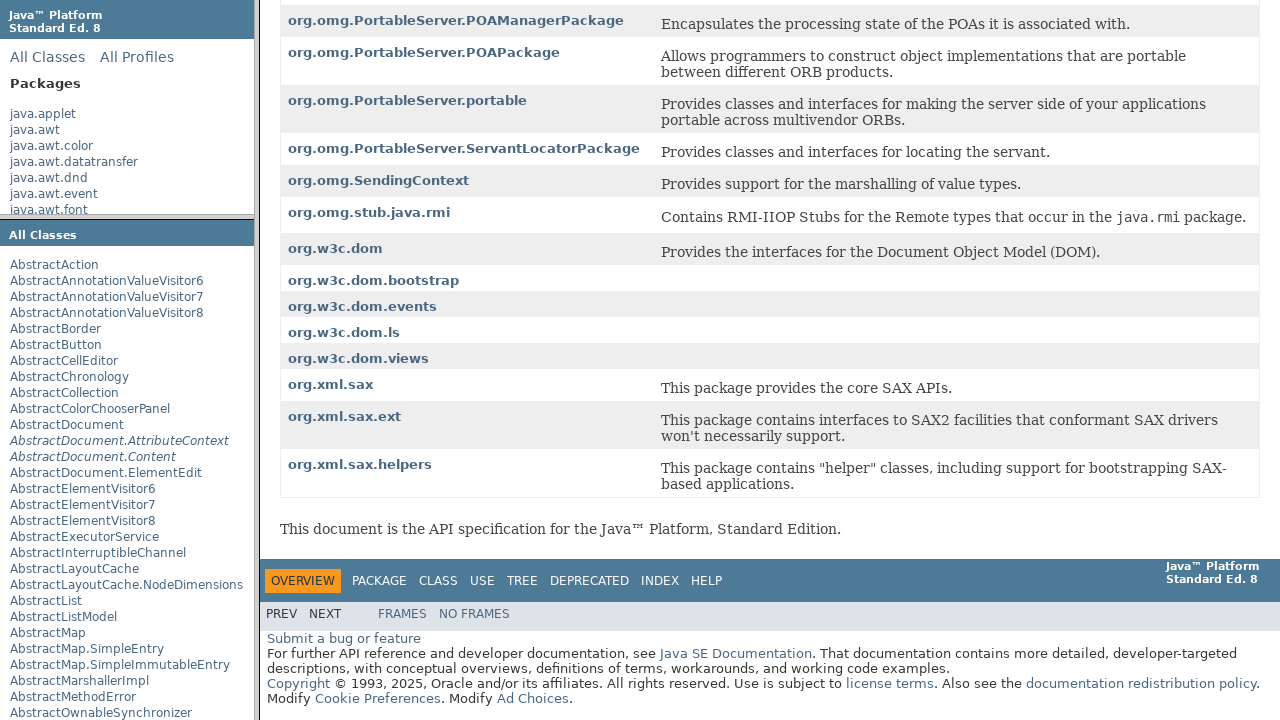

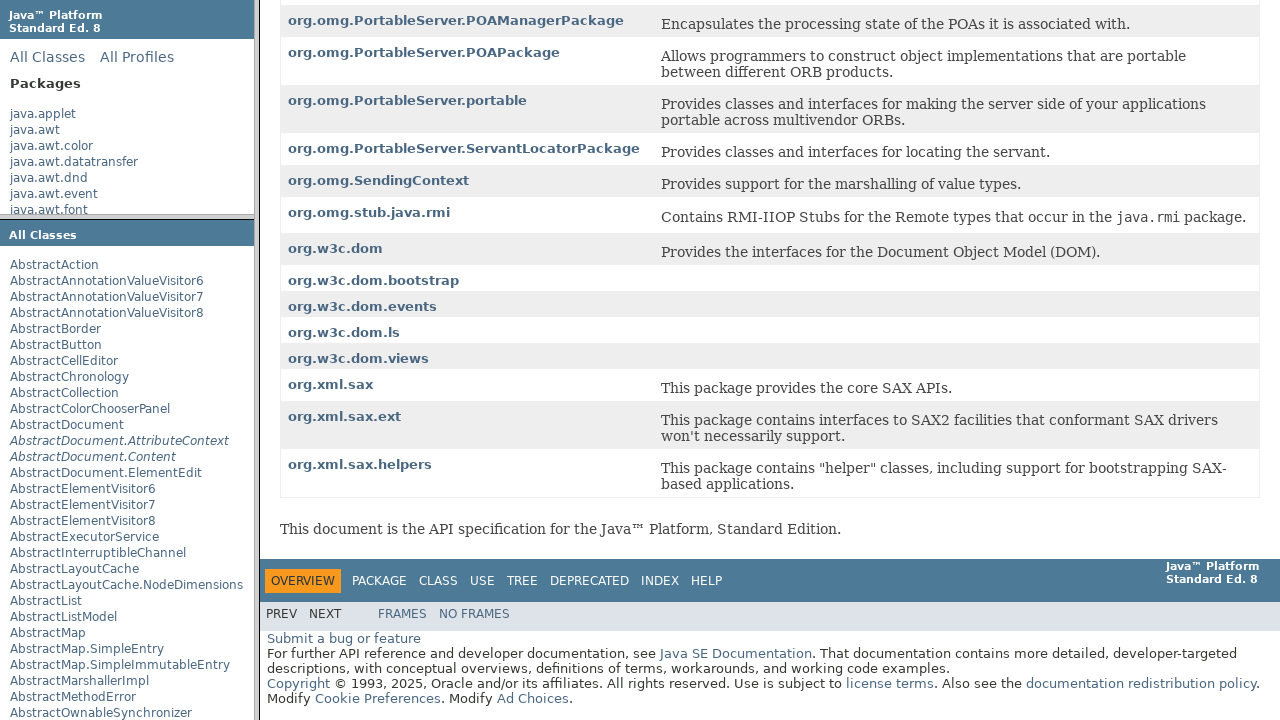